Tests mouse moveTo functionality by hovering over an element and verifying the hover position is reported correctly

Starting URL: http://guinea-pig.webdriver.io/pointer.html

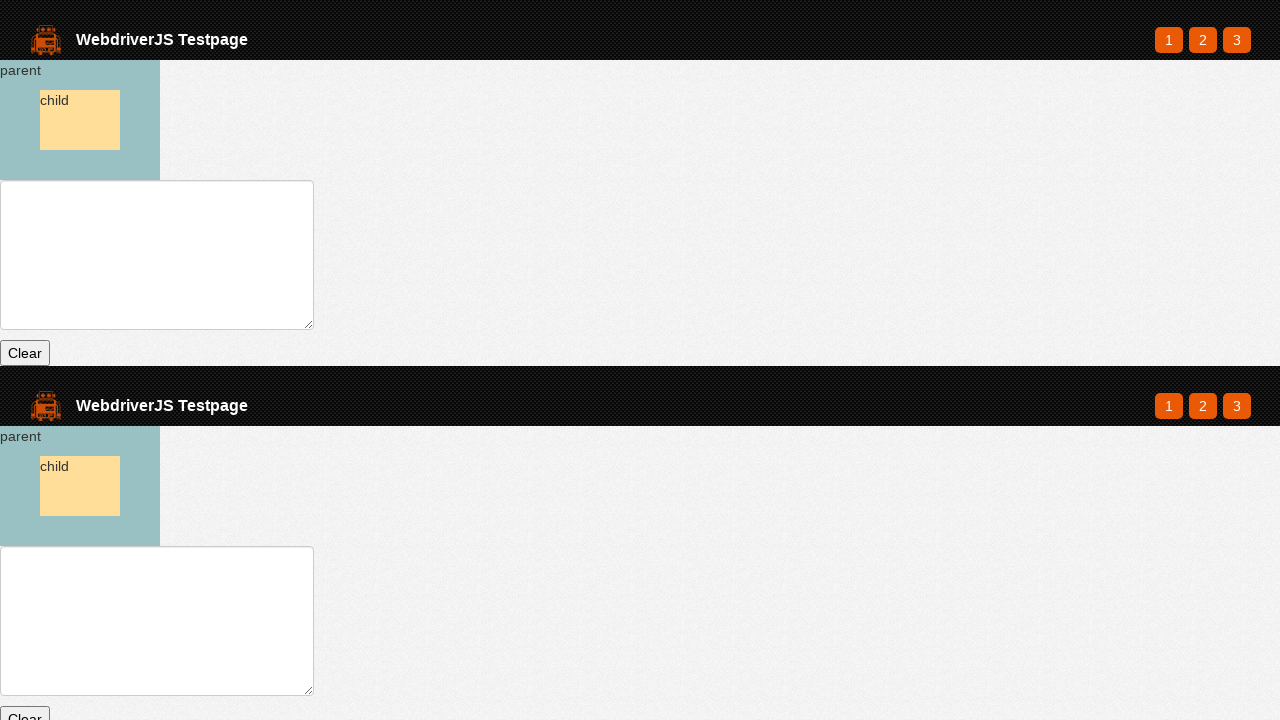

Waited for parent element to be present in DOM
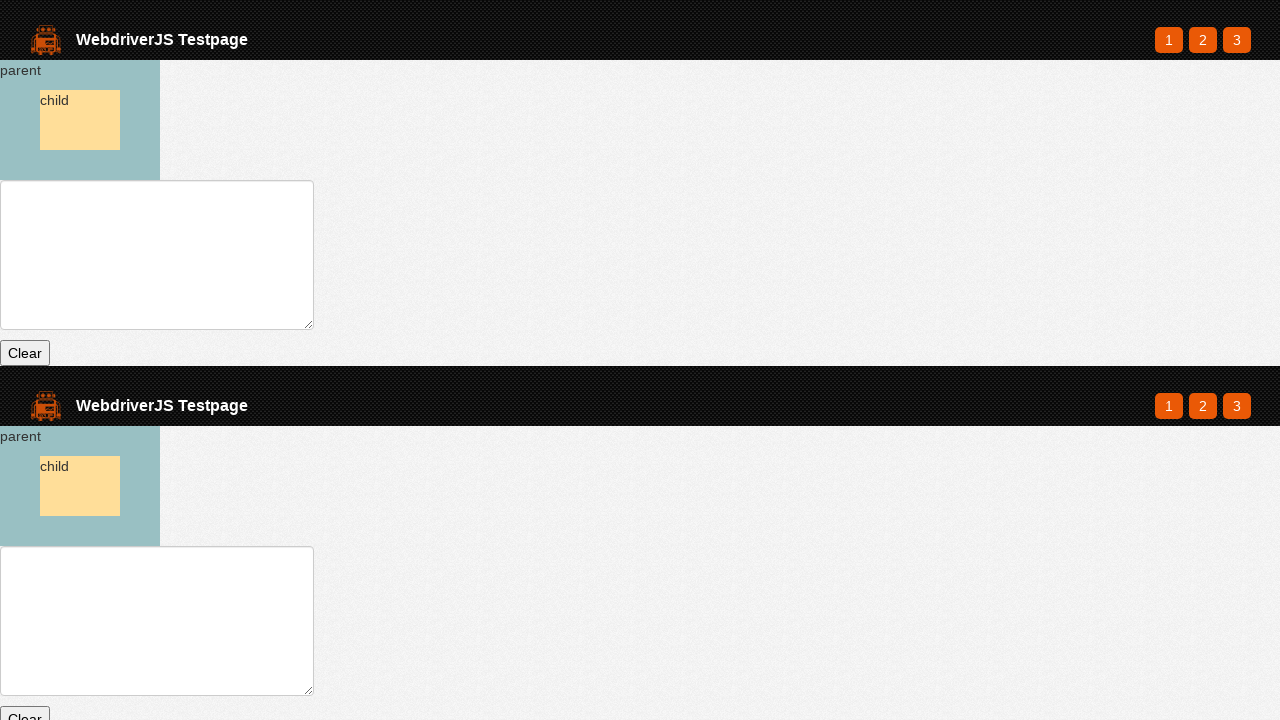

Hovered over parent element to trigger mousemove at (80, 120) on #parent
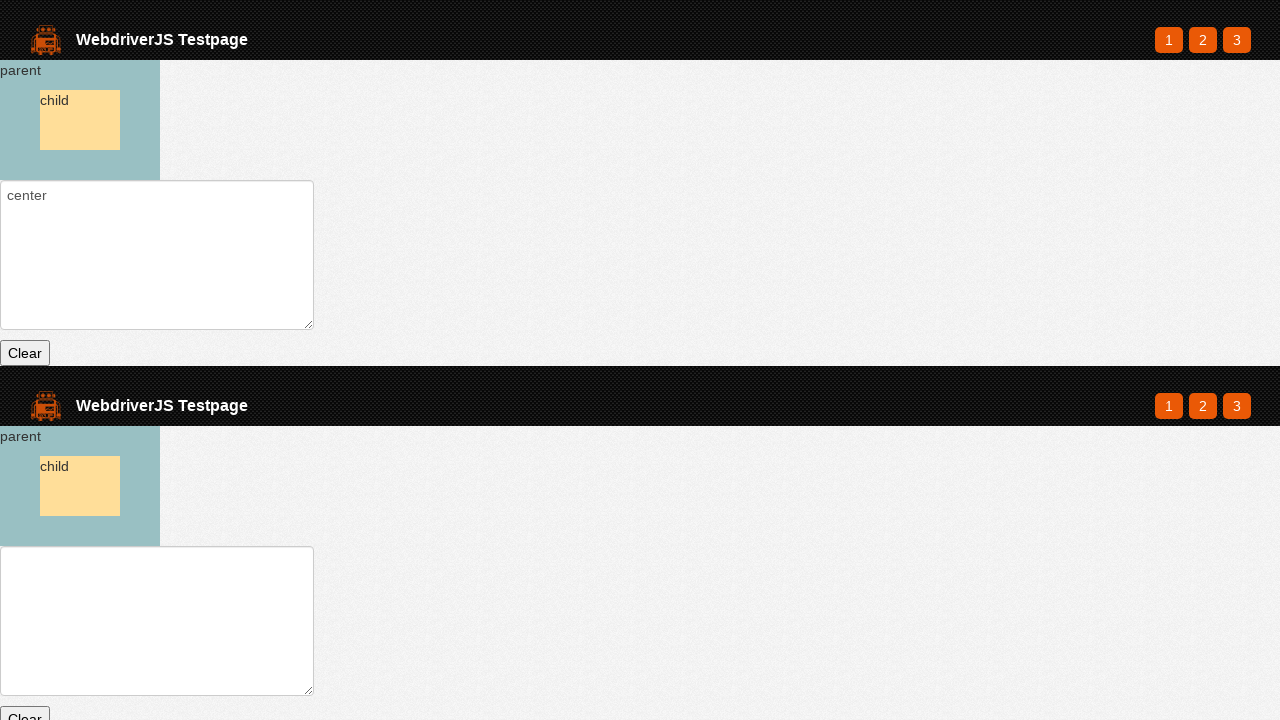

Retrieved hover position value from text field
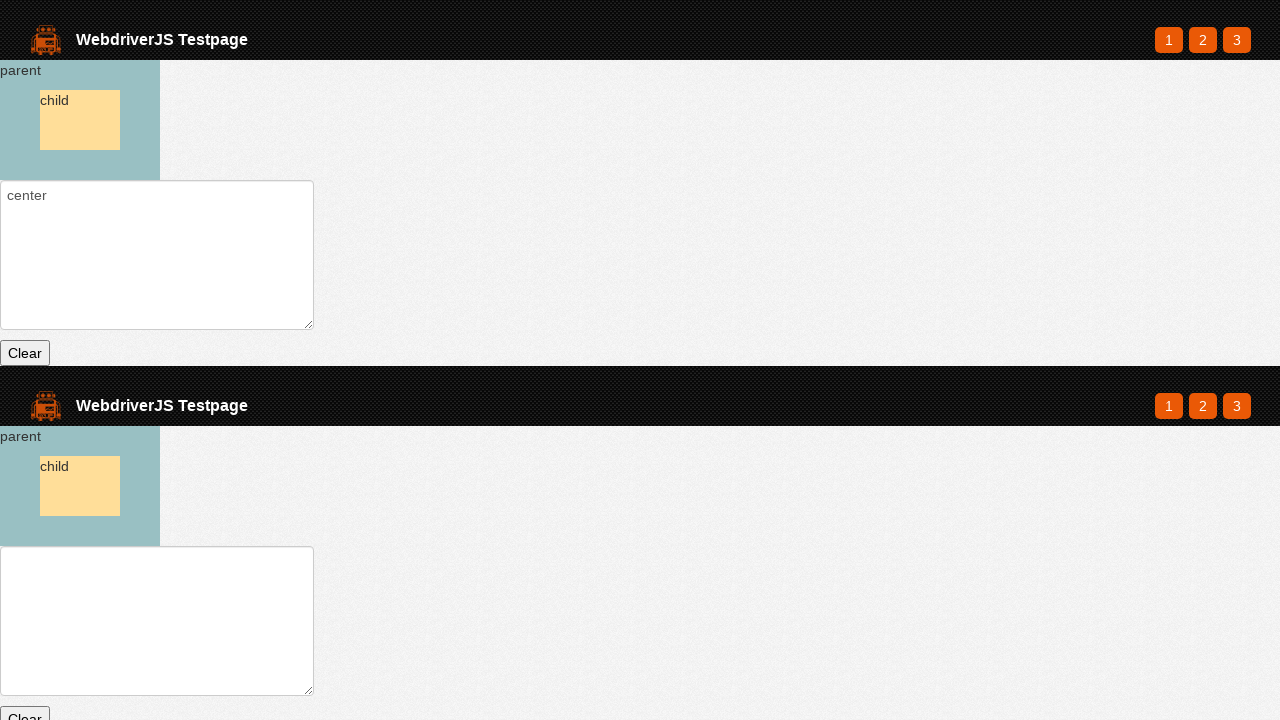

Verified hover position was reported as center
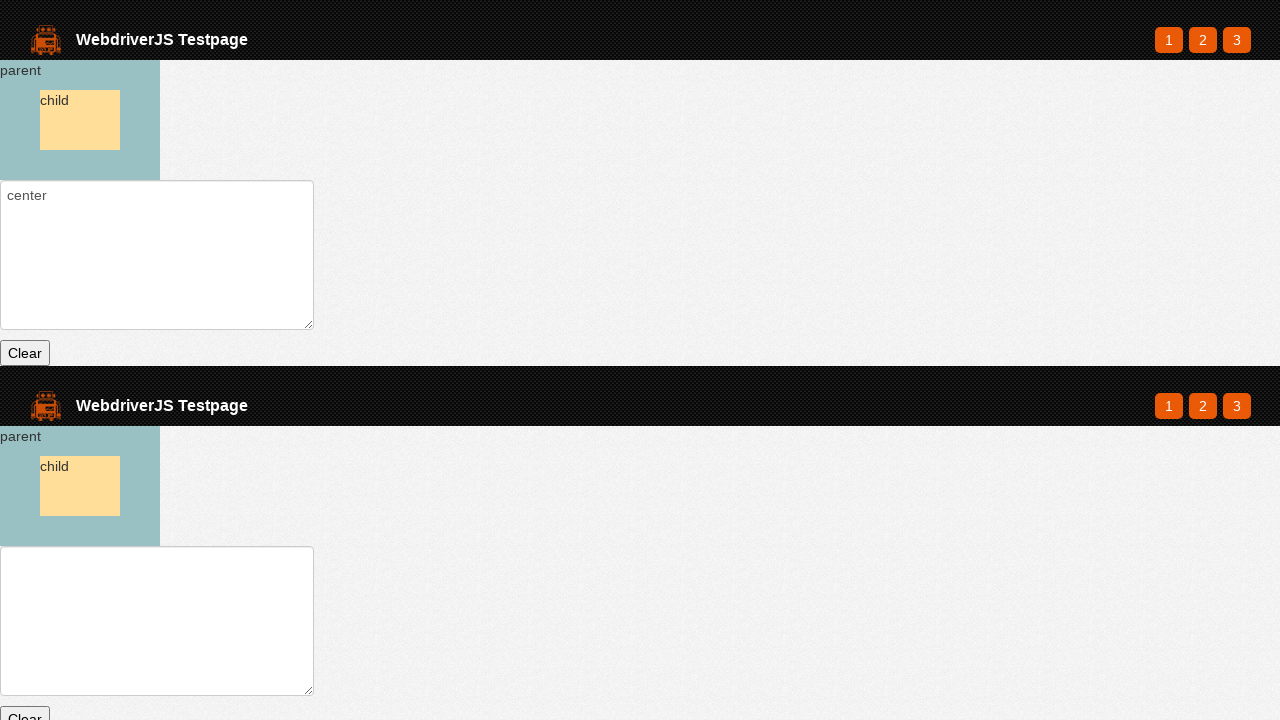

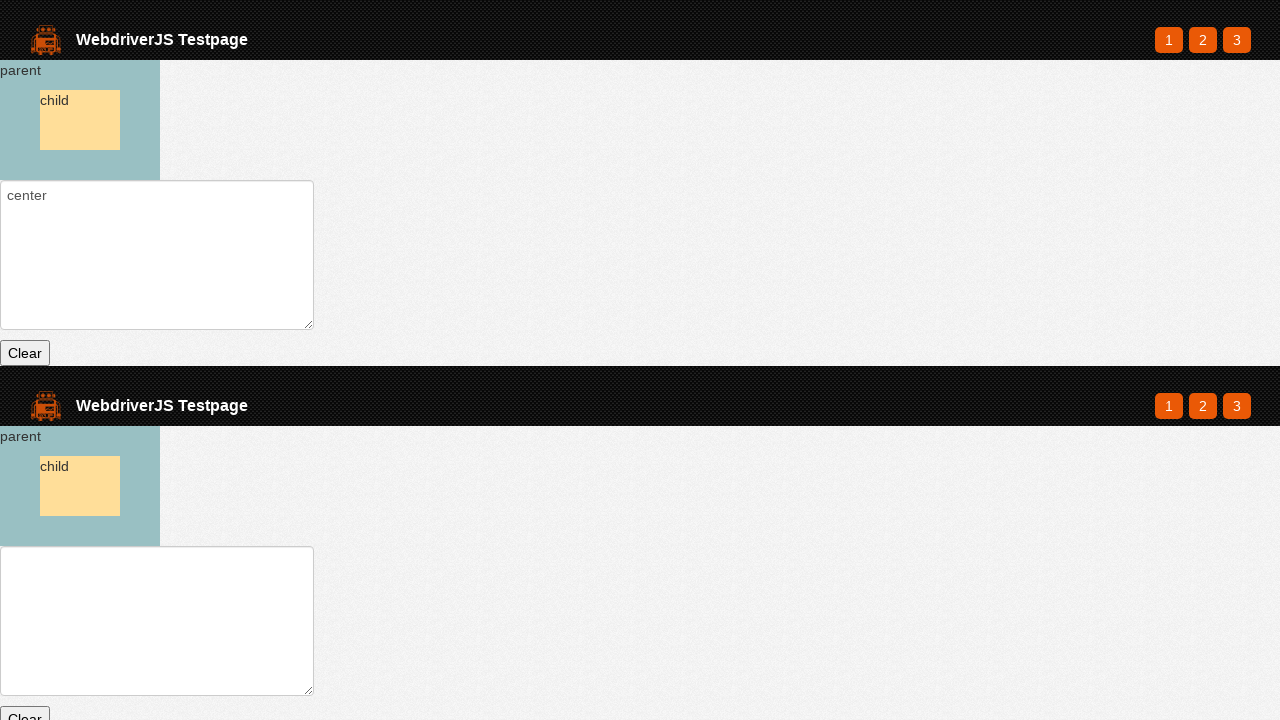